Performs a drag and drop operation on the jQuery UI demo page, dragging a white box into a yellow drop zone within an iframe

Starting URL: https://jqueryui.com/droppable/

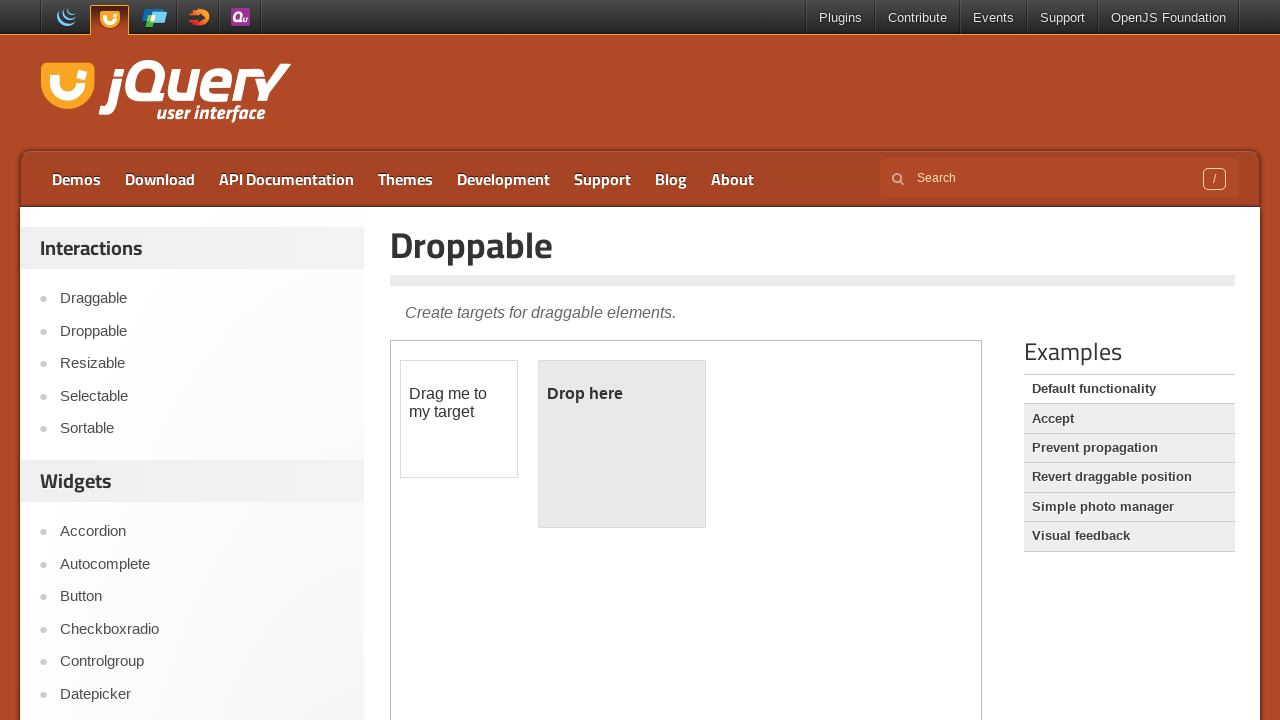

Navigated to jQuery UI droppable demo page
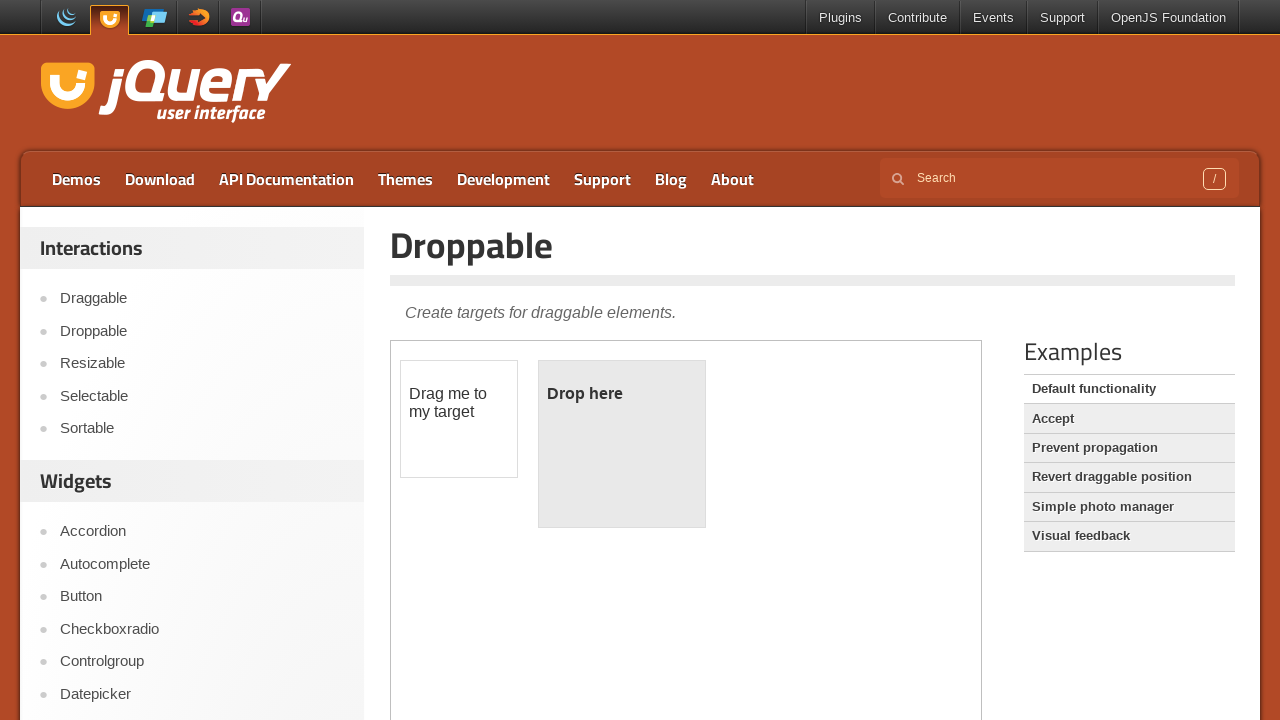

Located the iframe containing the drag and drop demo
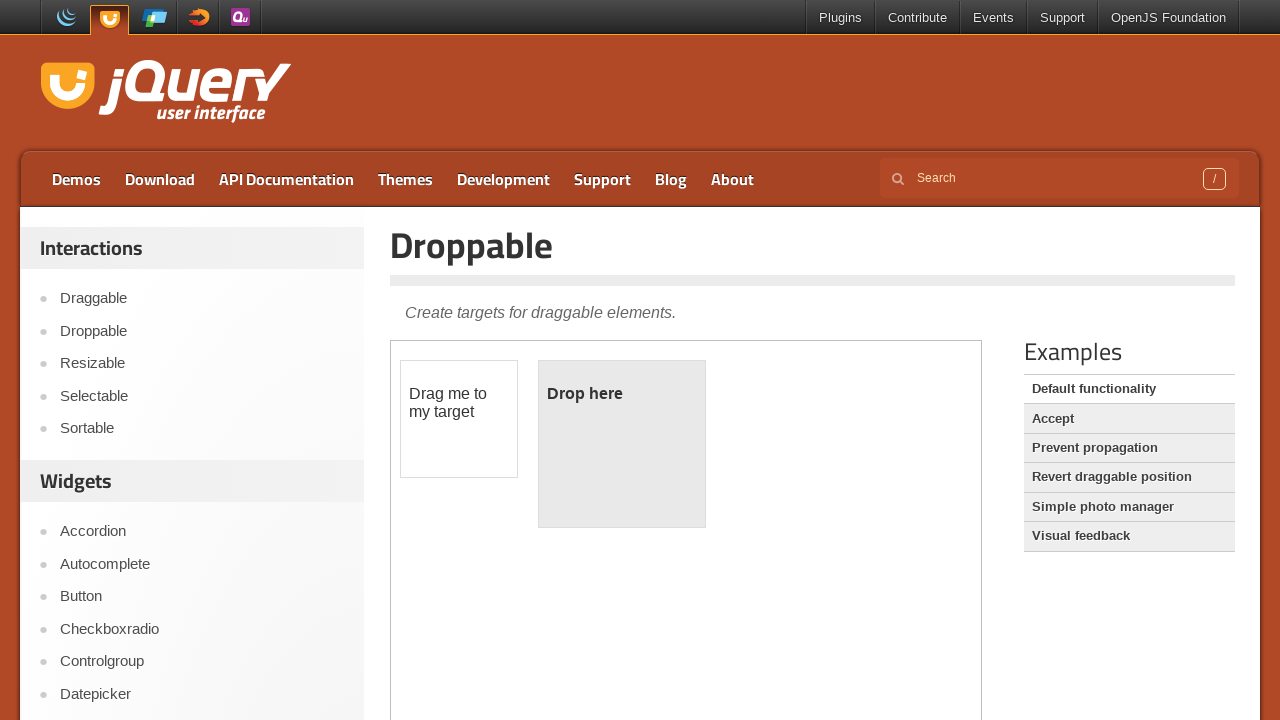

Located the draggable white box element
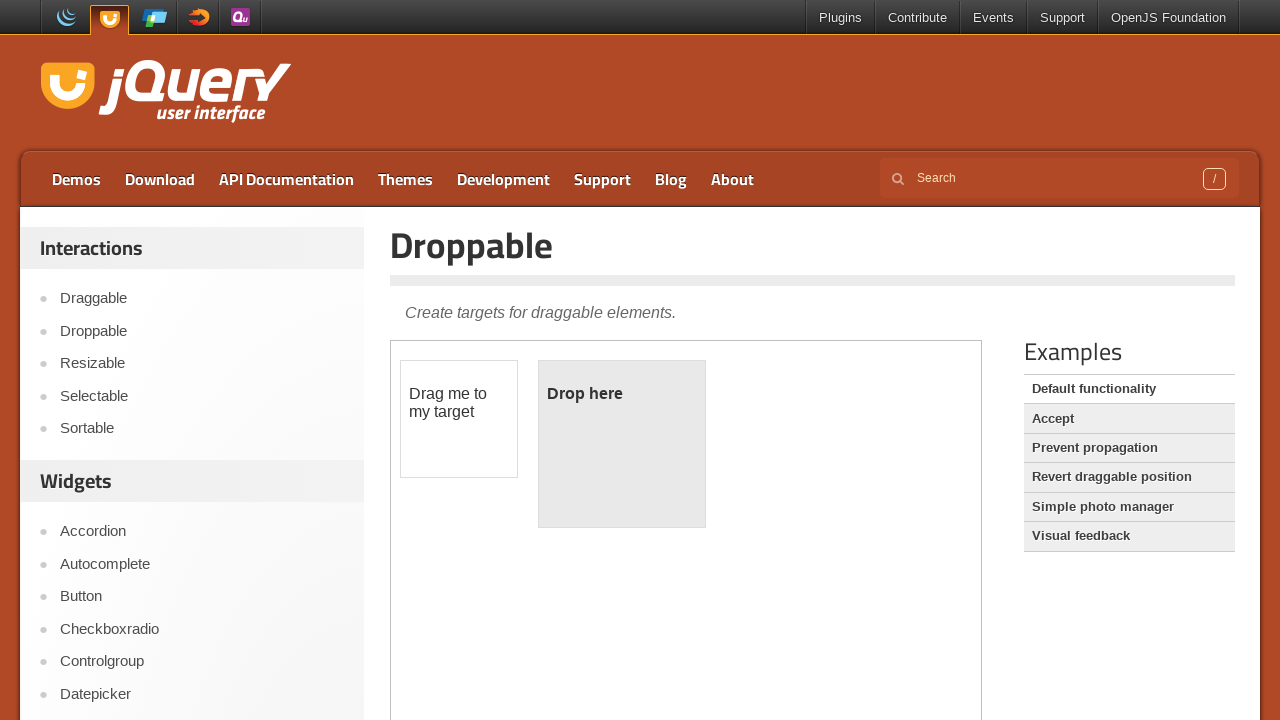

Located the droppable yellow zone element
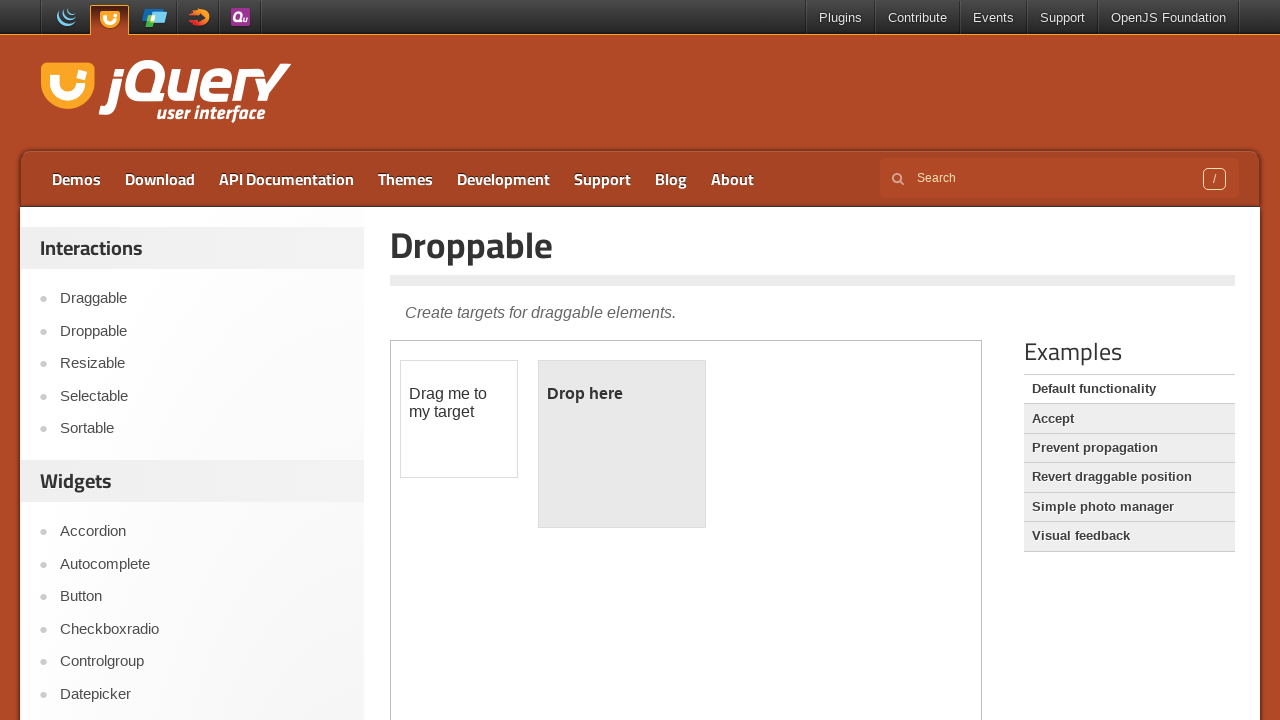

Dragged the white box into the yellow drop zone at (622, 444)
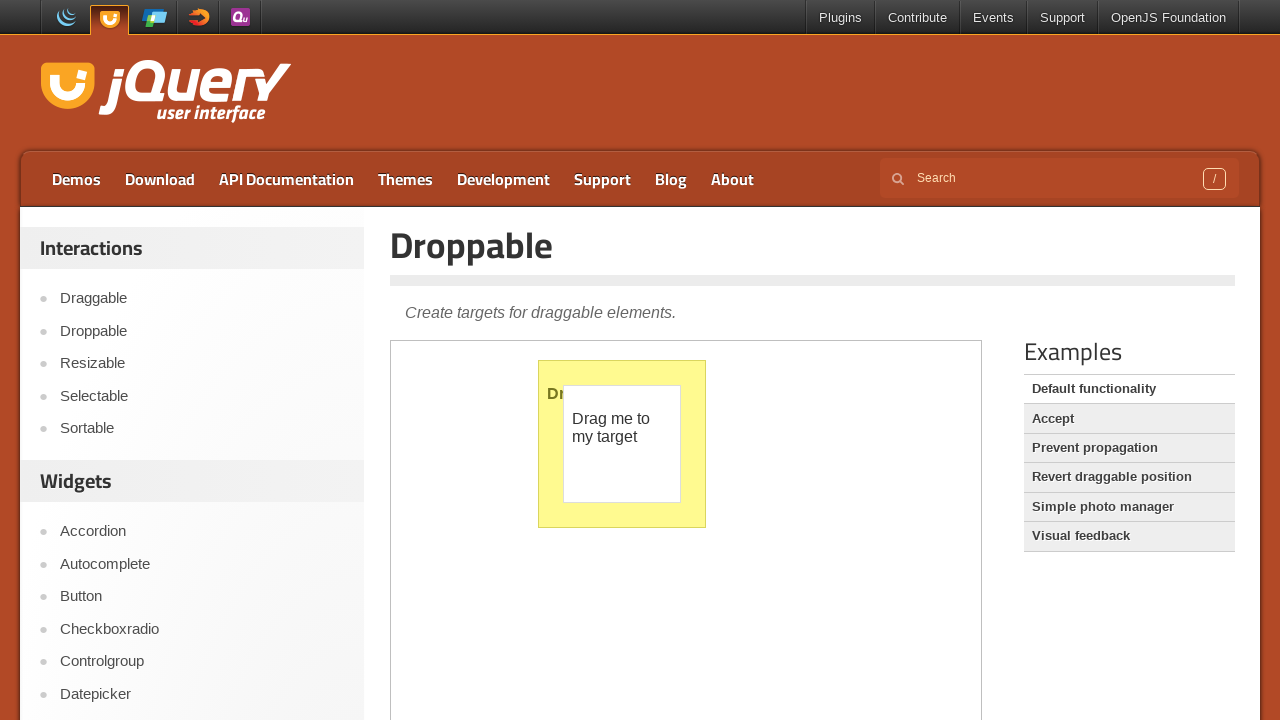

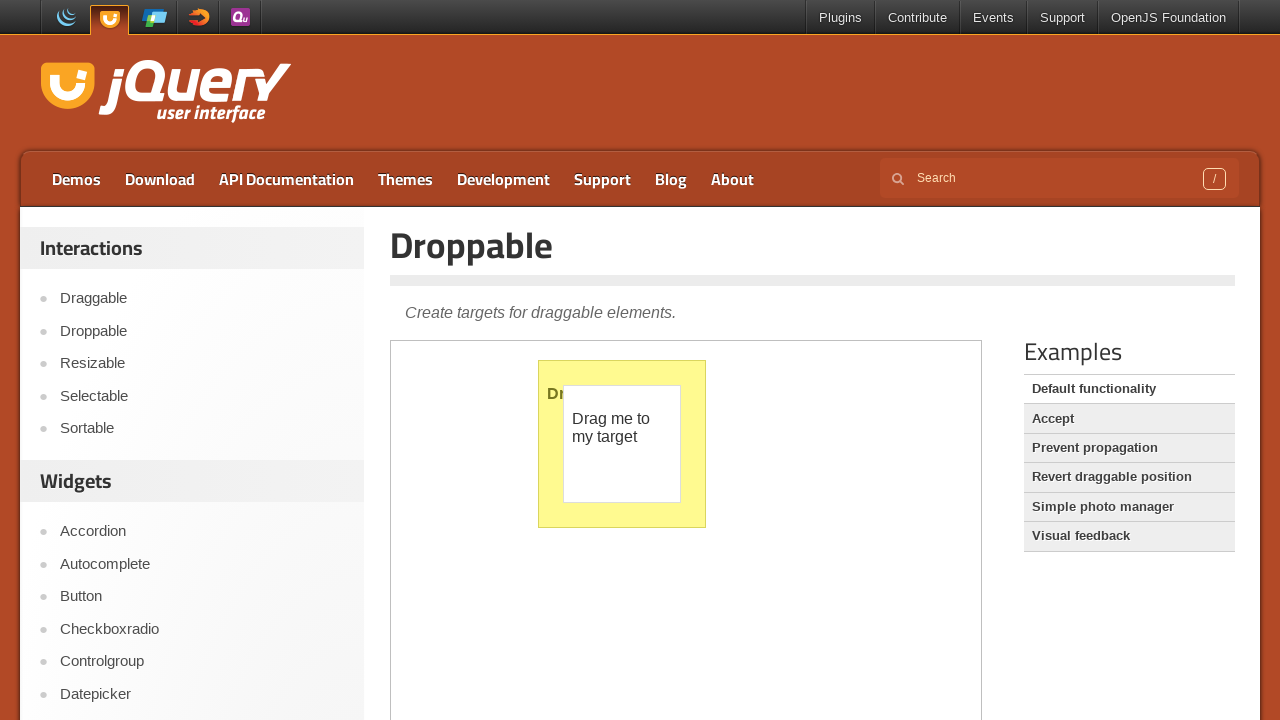